Tests radio button functionality by selecting the "Yes" radio button option

Starting URL: https://demoqa.com/radio-button

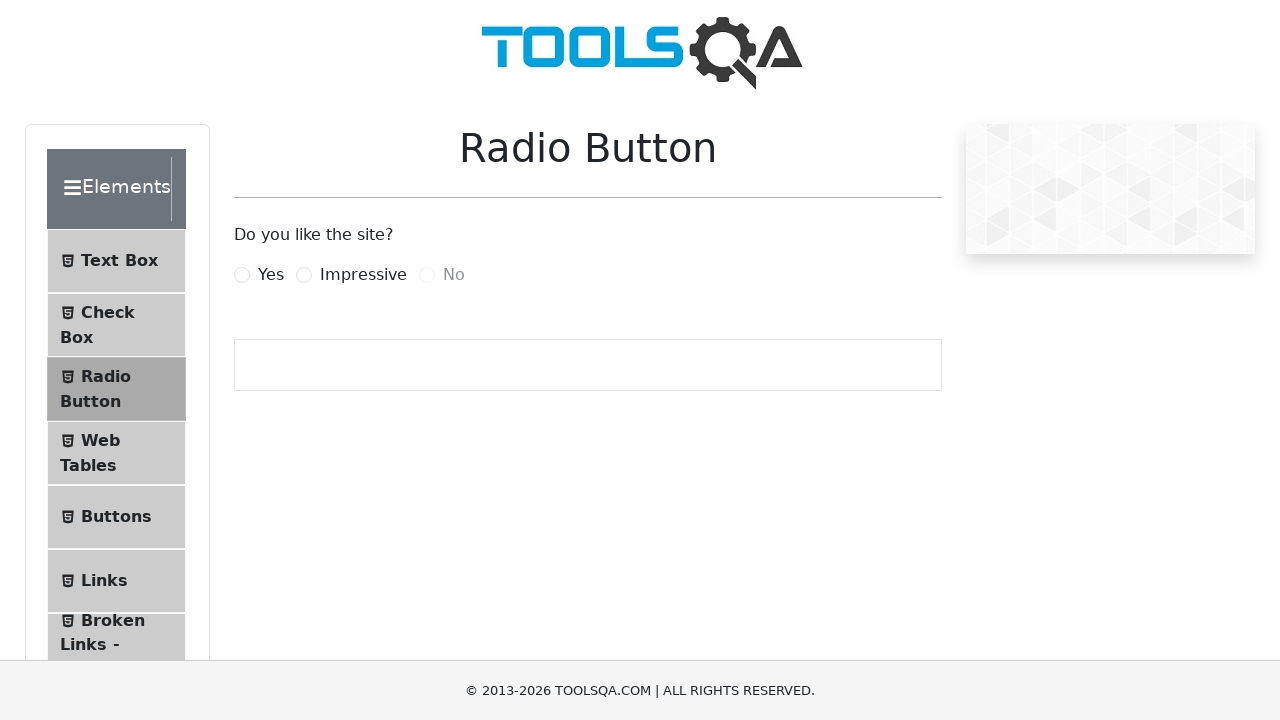

Clicked on the 'Yes' radio button option at (271, 275) on label[for='yesRadio']
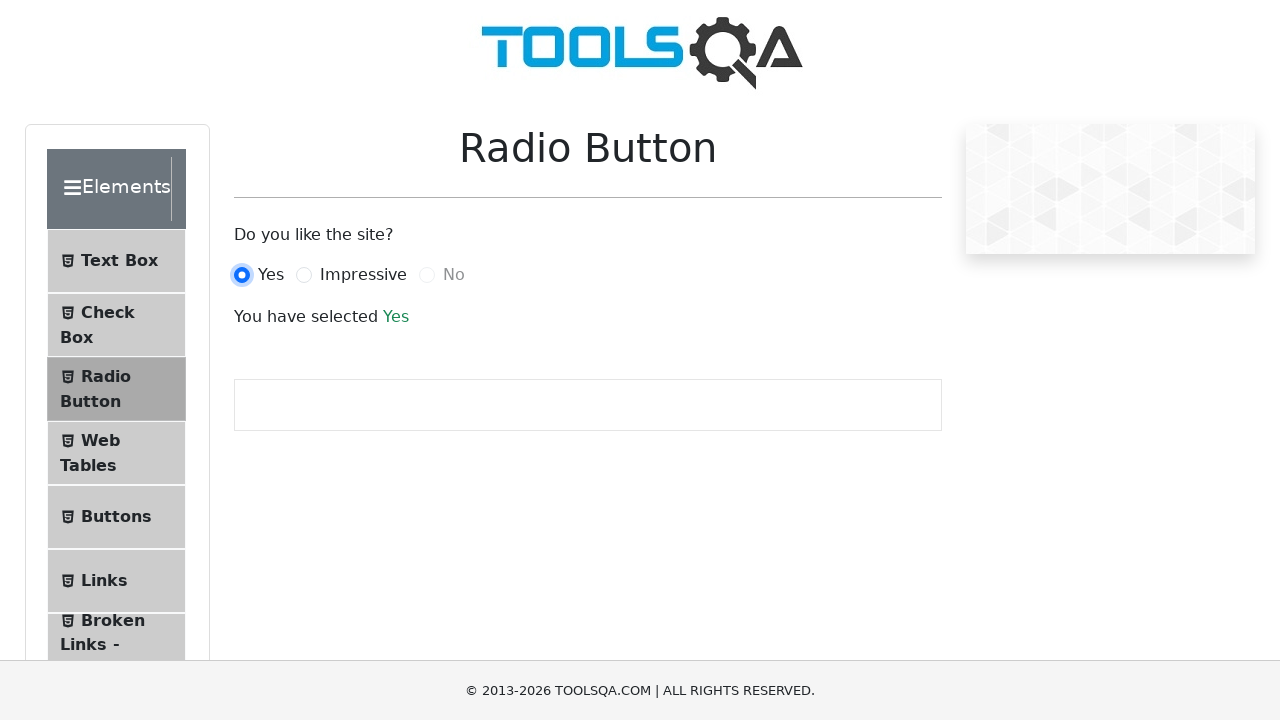

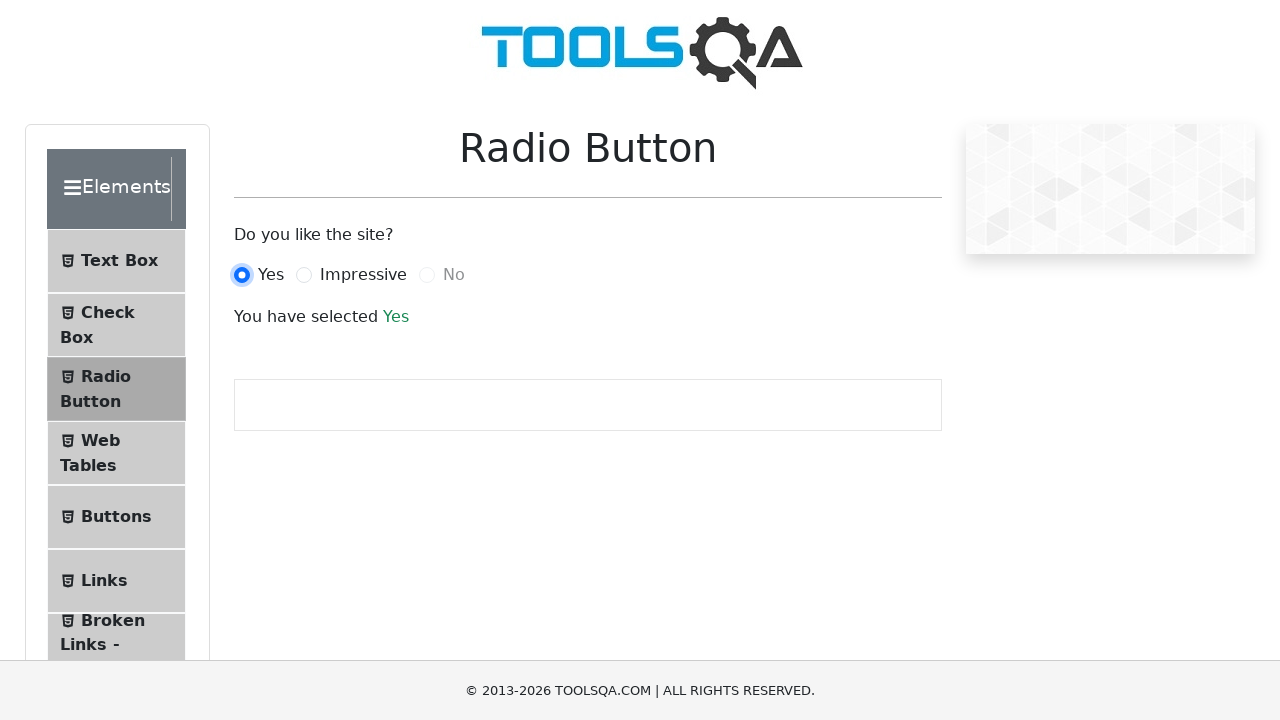